Tests a registration form by filling in first name, last name, and email fields, then submitting the form

Starting URL: http://suninjuly.github.io/registration1.html

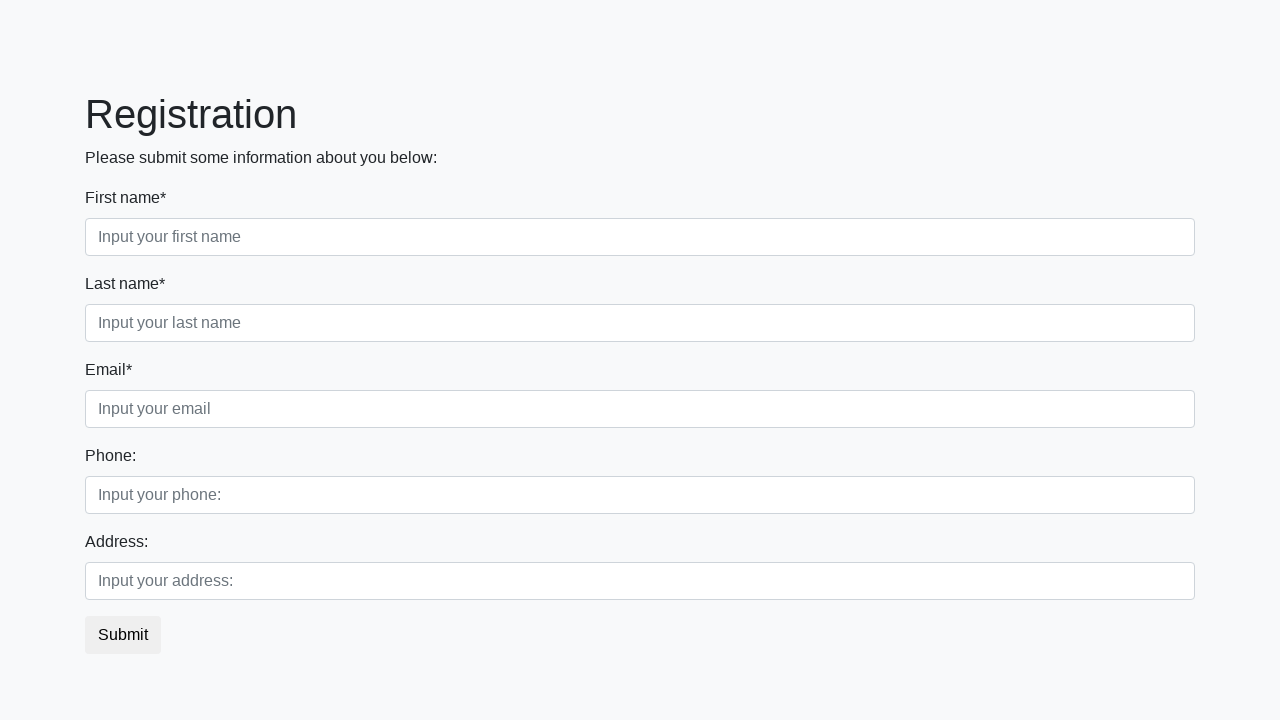

Filled first name field with 'John' on input
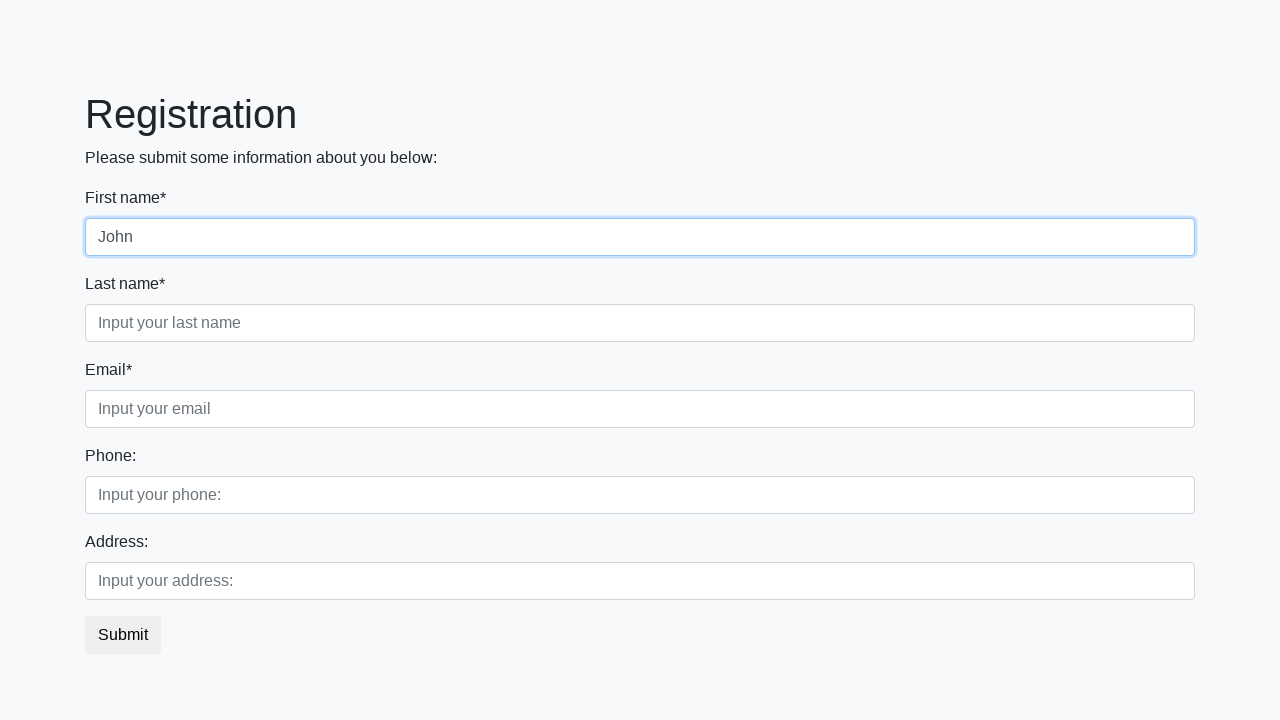

Filled last name field with 'Doe' on .form-control.second
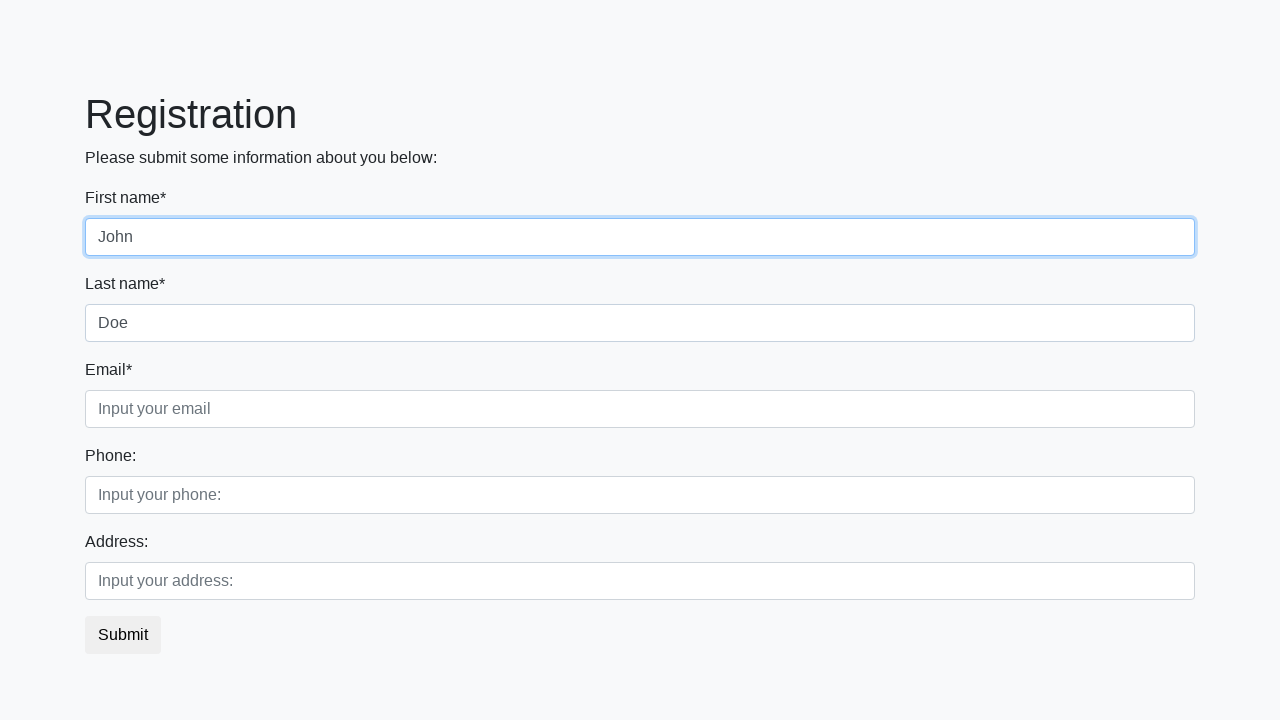

Filled email field with 'john.doe@example.com' on .form-control.third
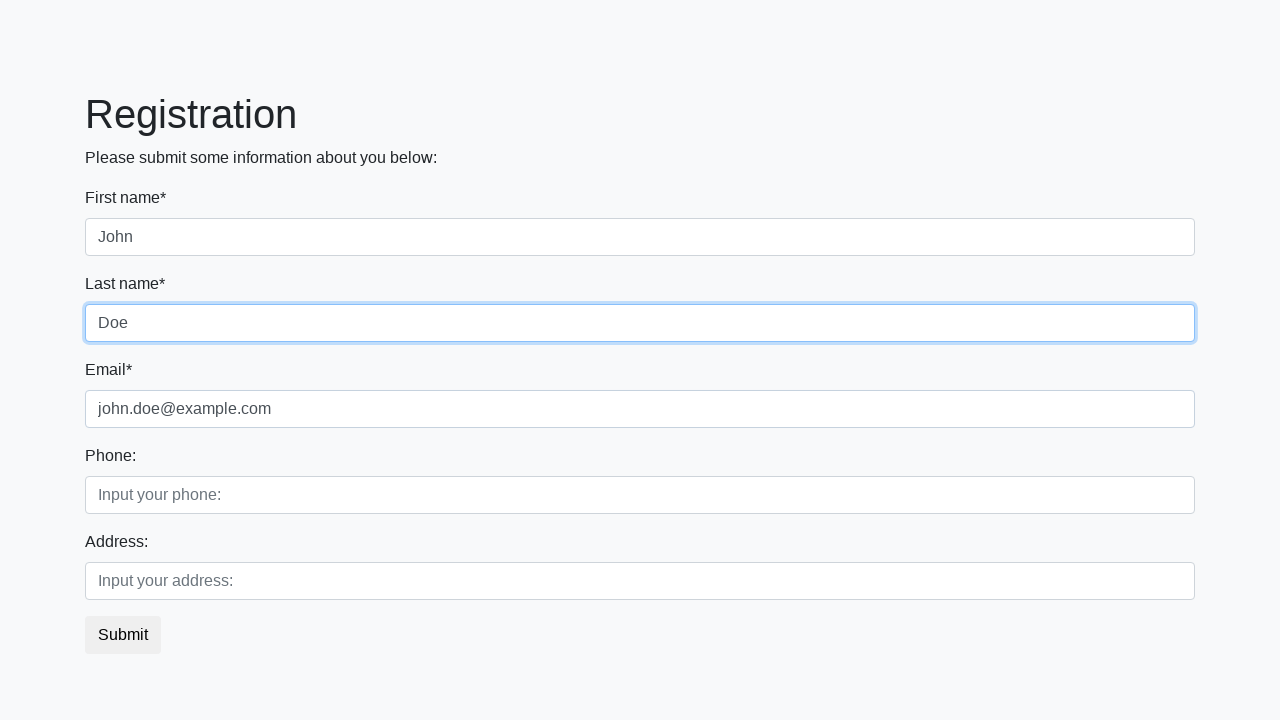

Clicked submit button to register at (123, 635) on button[type='submit']
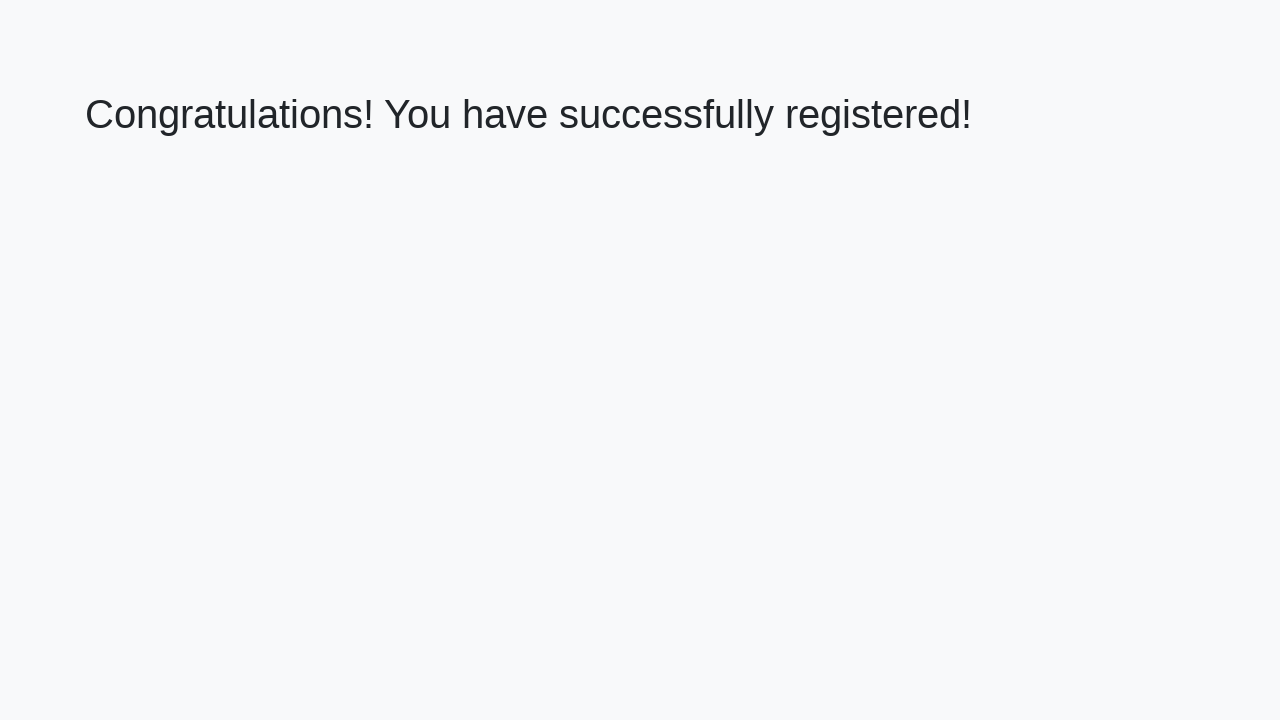

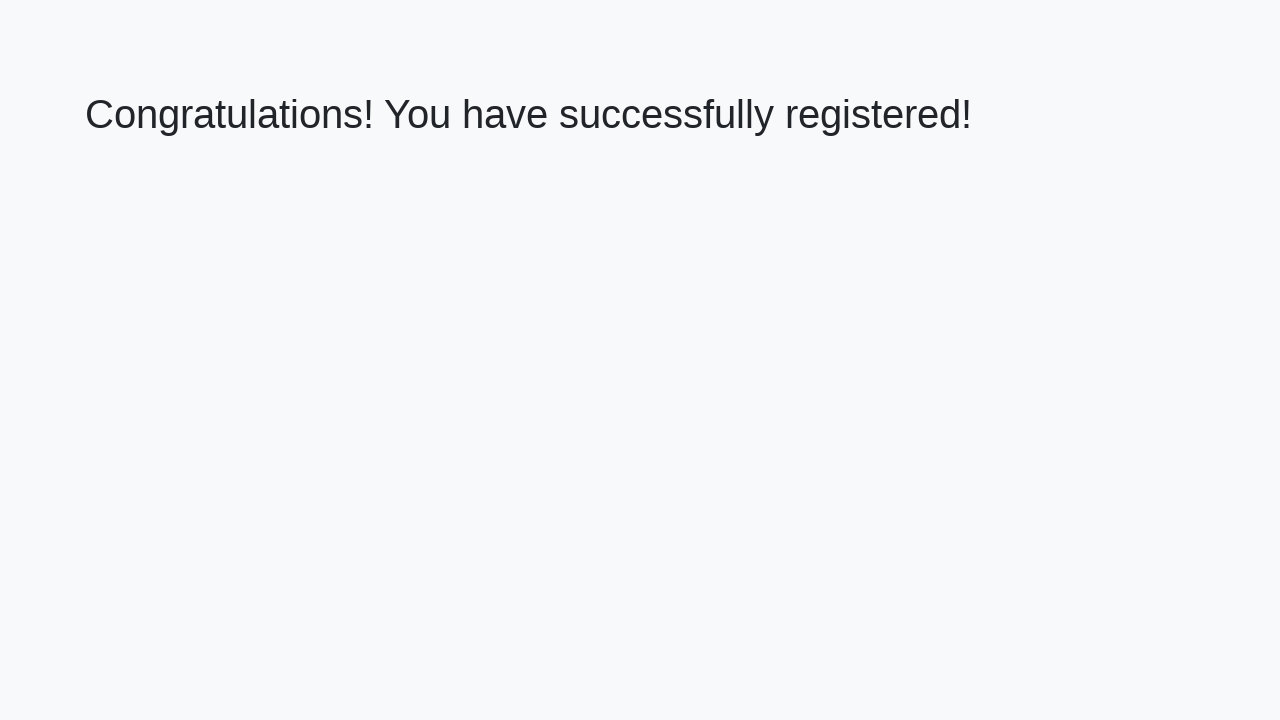